Tests right-click functionality on a button element by performing a context click action

Starting URL: https://demoqa.com/buttons

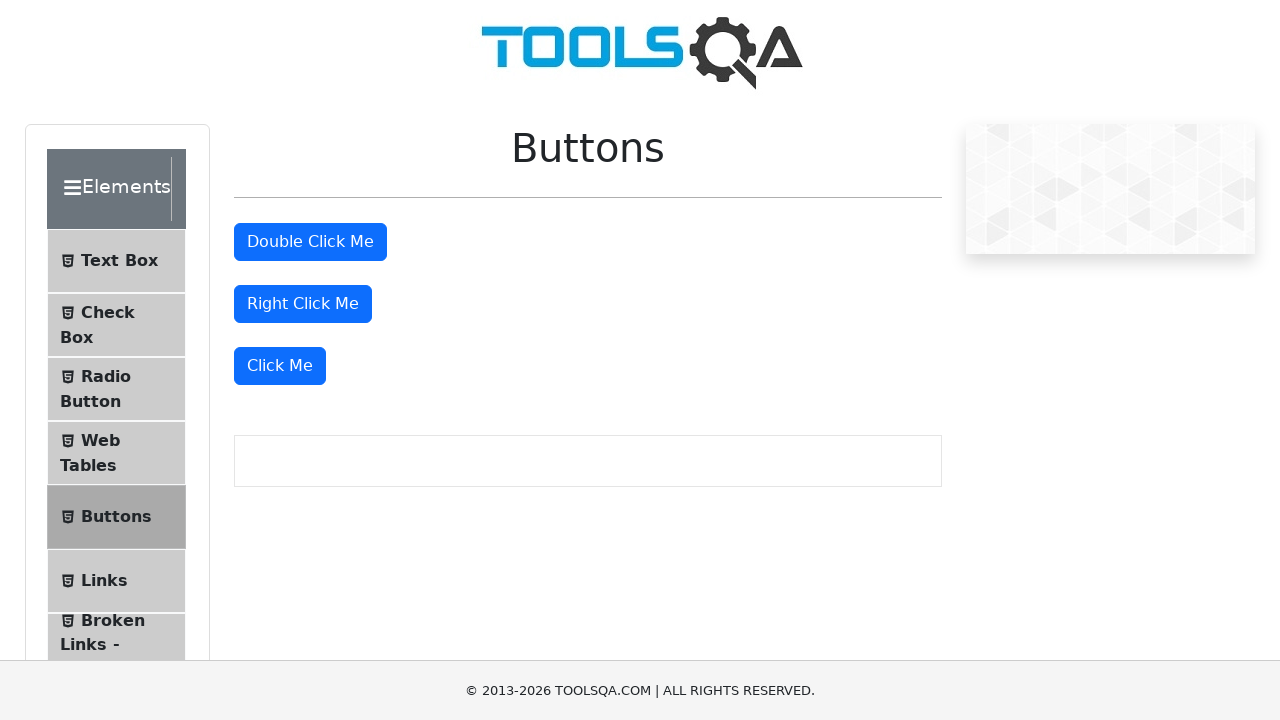

Located the right-click button element with ID 'rightClickBtn'
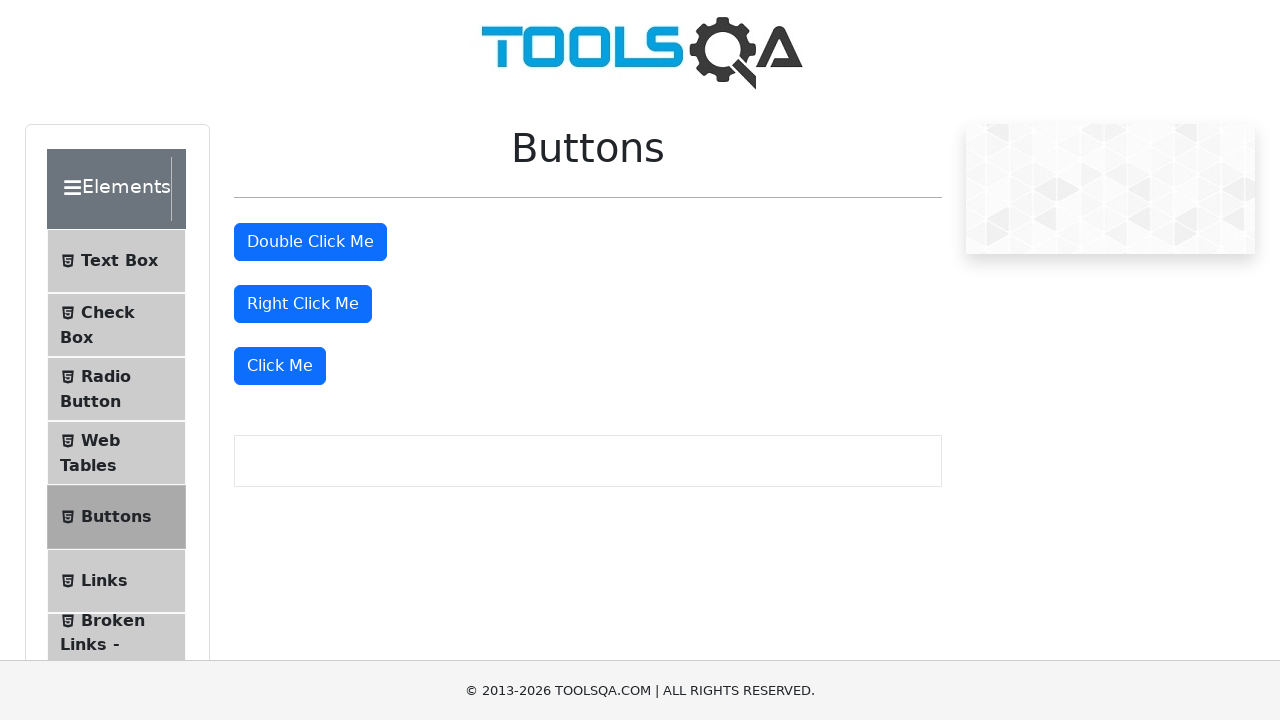

Performed right-click (context click) action on the button at (303, 304) on #rightClickBtn
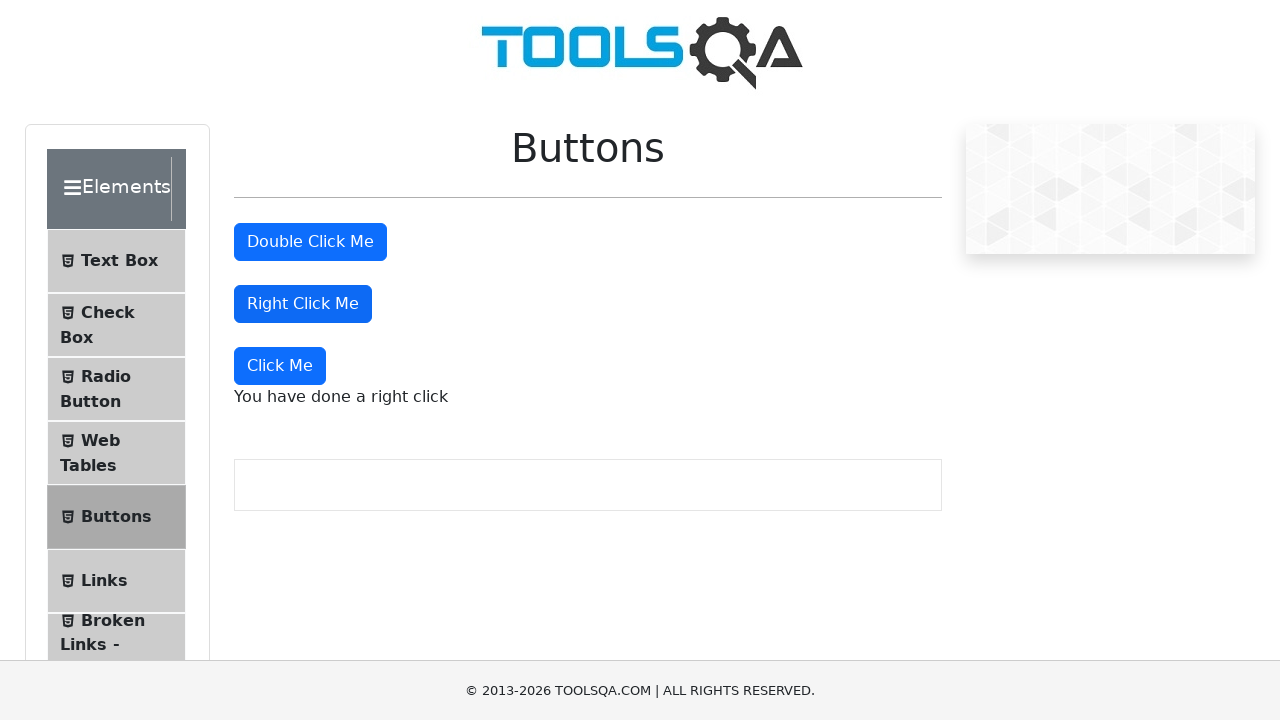

Waited 2000ms for right-click action to complete
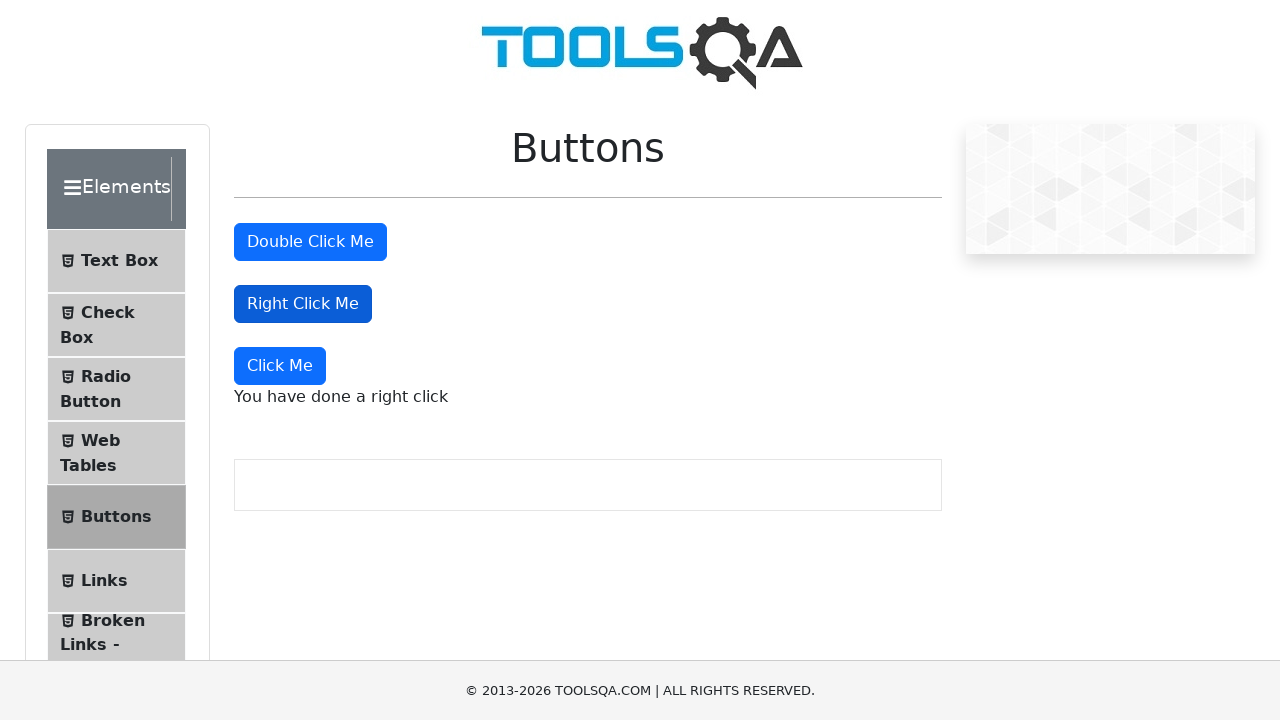

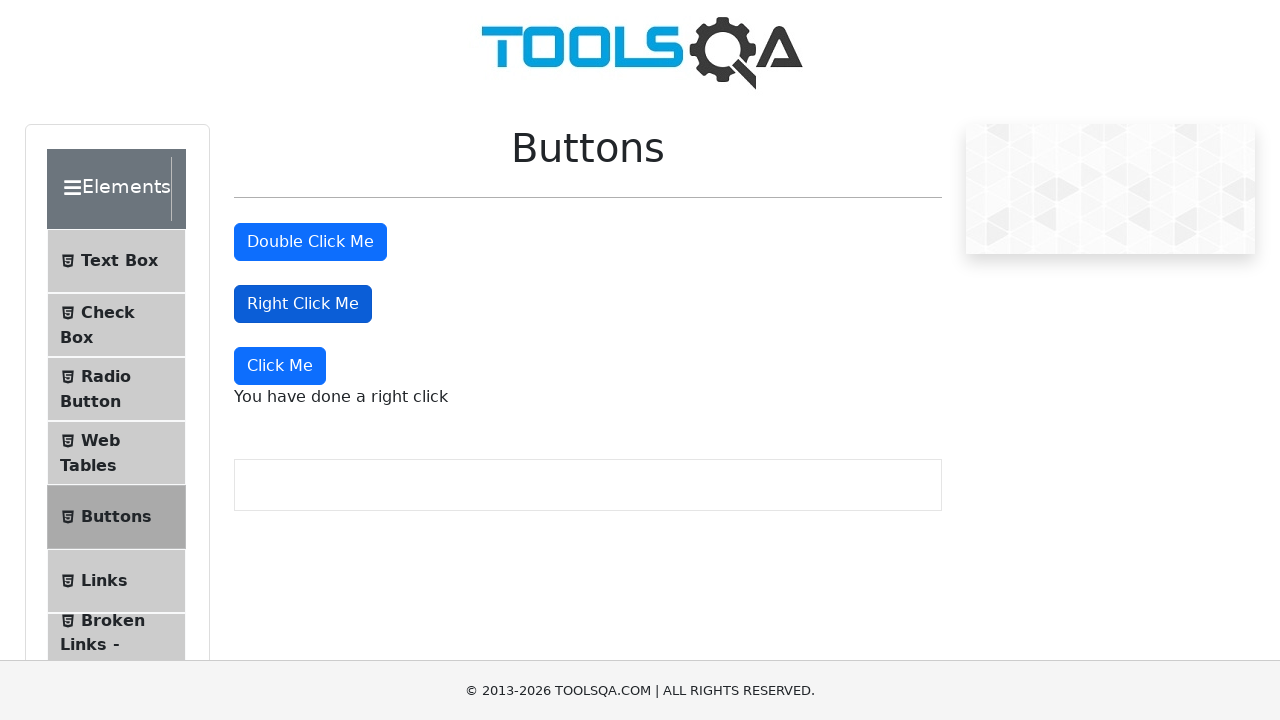